Tests progress bar functionality by clicking the start button and verifying the reset button becomes enabled

Starting URL: https://demoqa.com/progress-bar

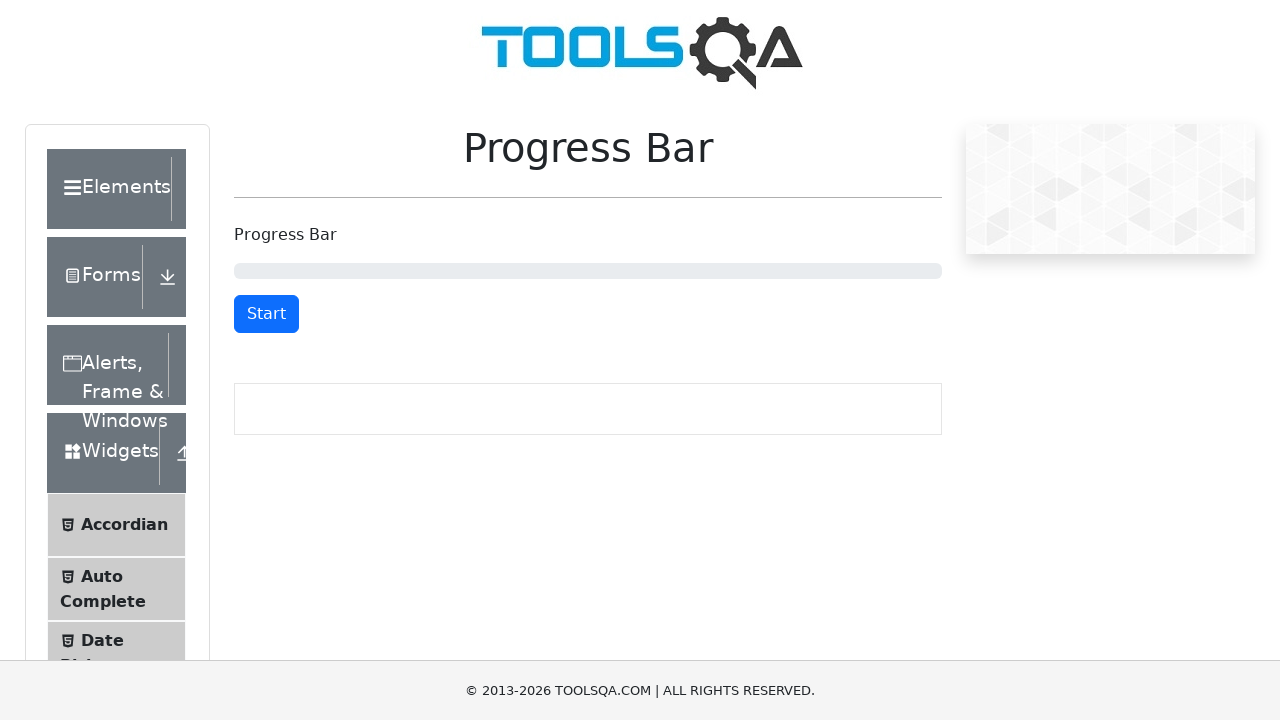

Clicked the start/stop button to begin progress bar at (266, 314) on xpath=//*[@id="startStopButton"]
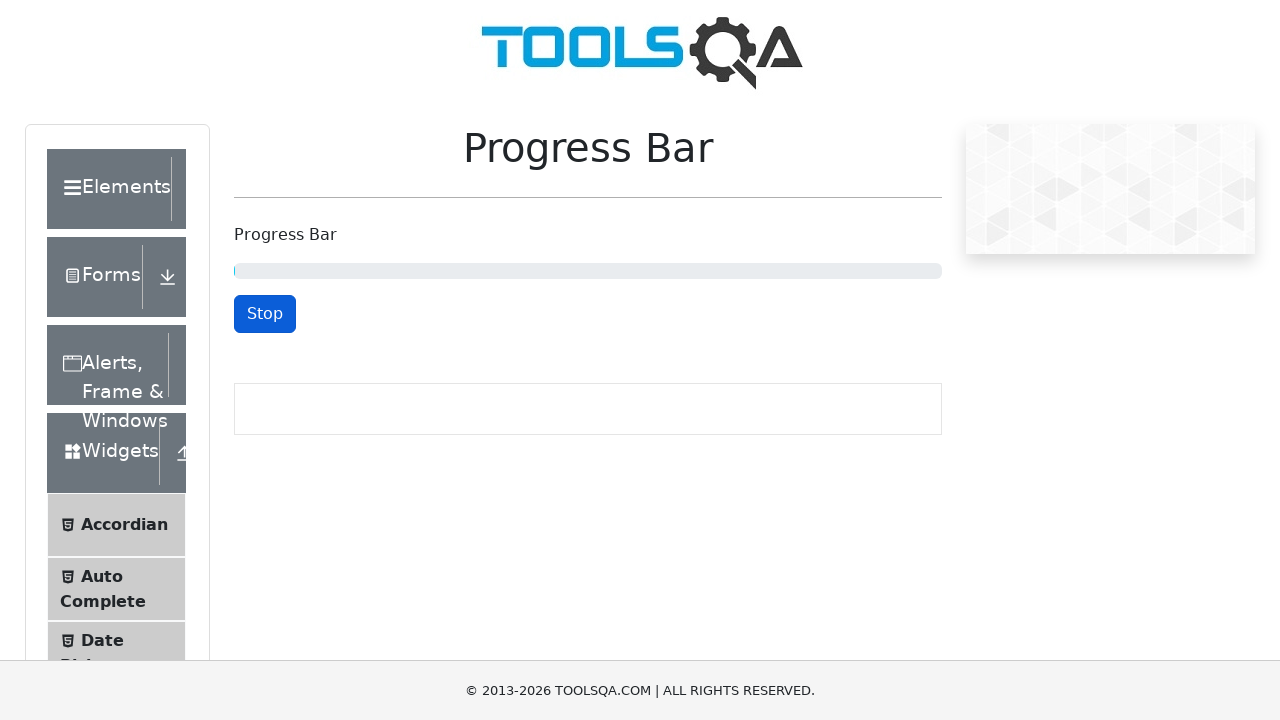

Progress bar completed and reset button became enabled
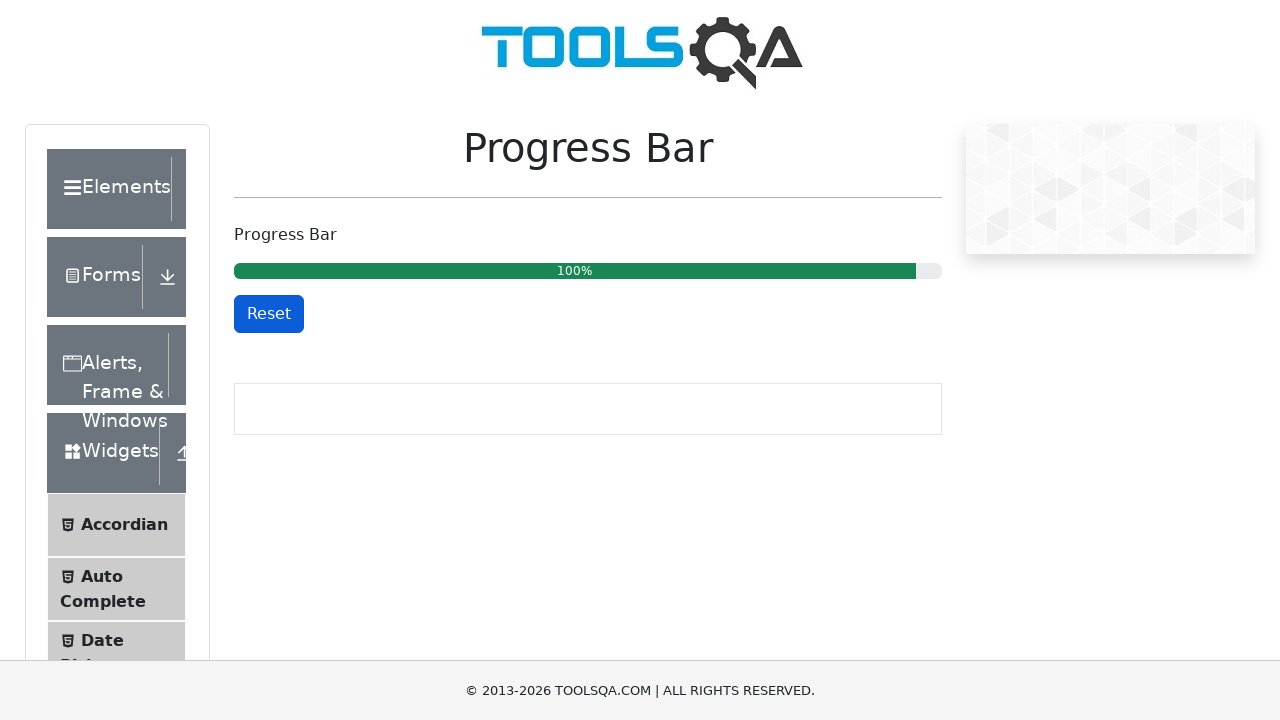

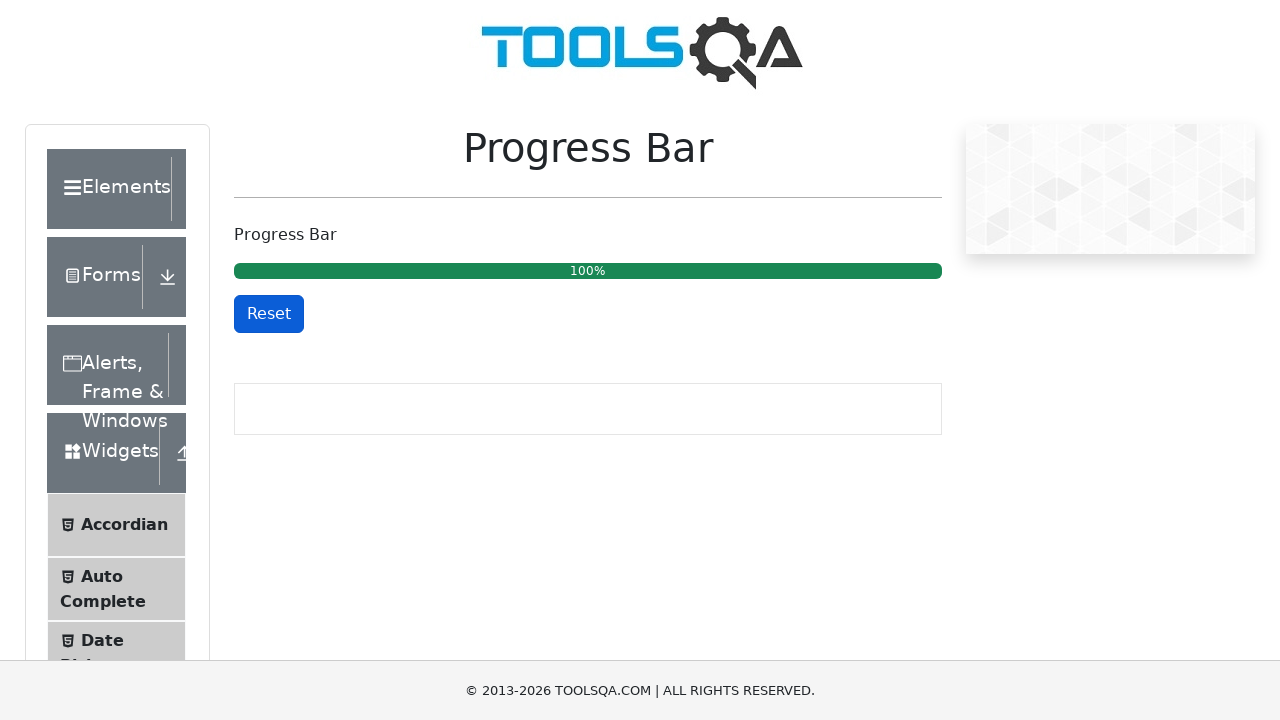